Tests double-click functionality on W3Schools demo page by entering text in a field and double-clicking a button to copy the text to another field

Starting URL: https://www.w3schools.com/tags/tryit.asp?filename=tryhtml5_ev_ondblclick3

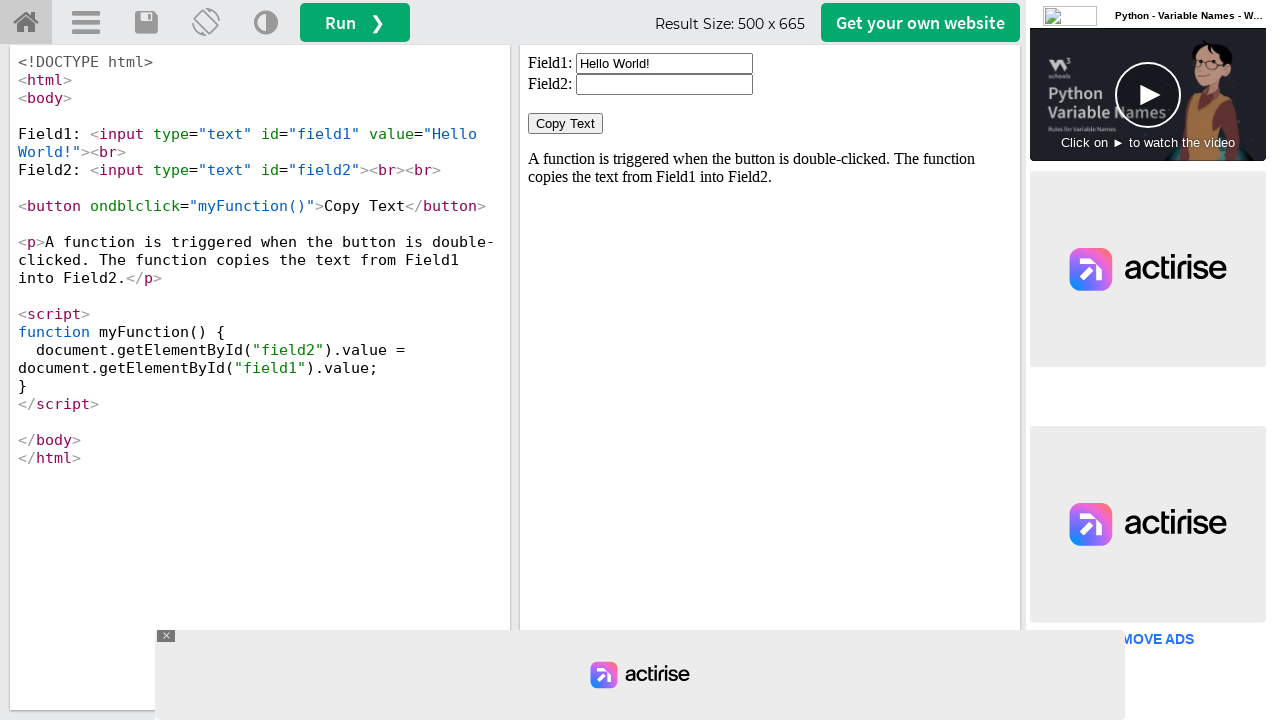

Waited for iframe body to load
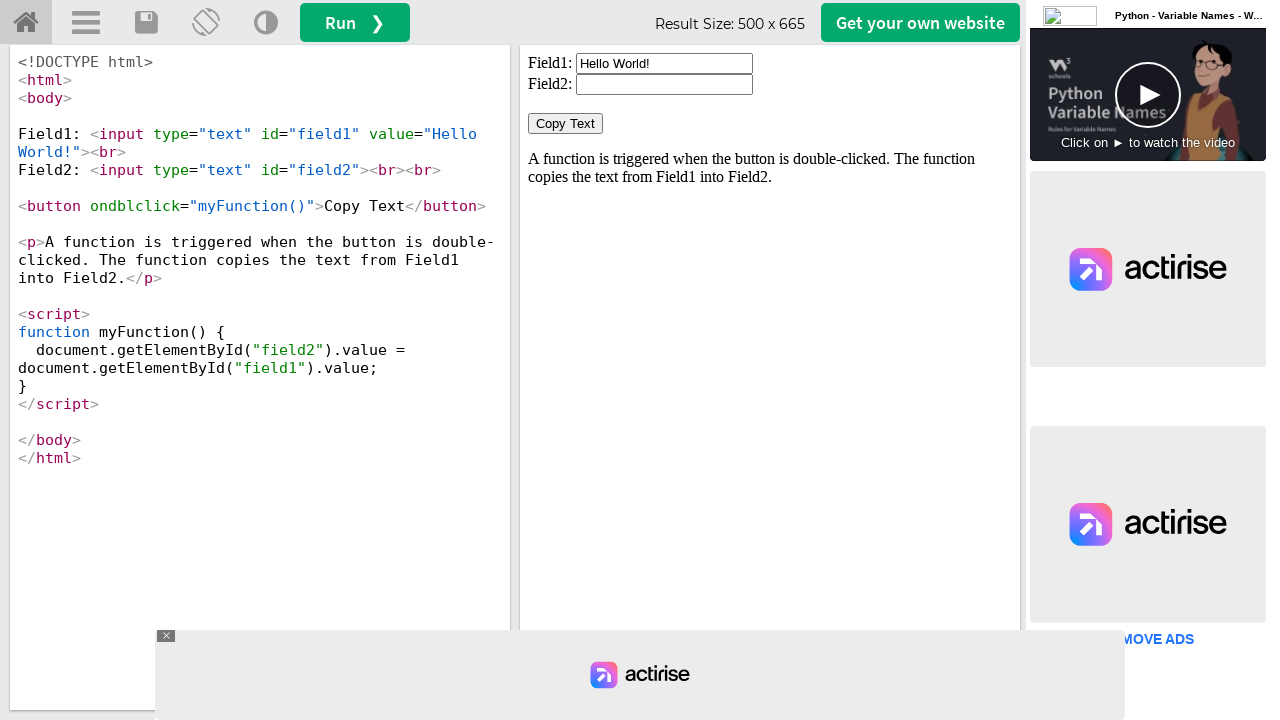

Located iframe containing demo
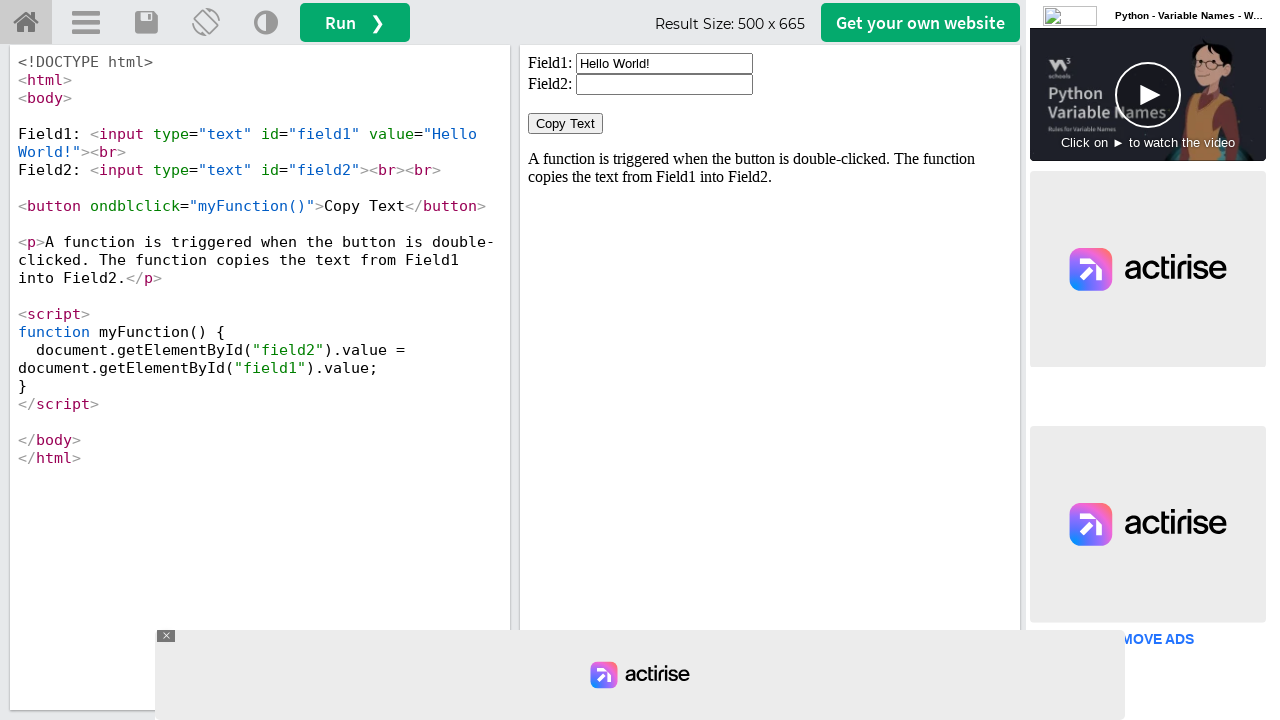

Cleared the first input field on #iframeResult >> internal:control=enter-frame >> input#field1
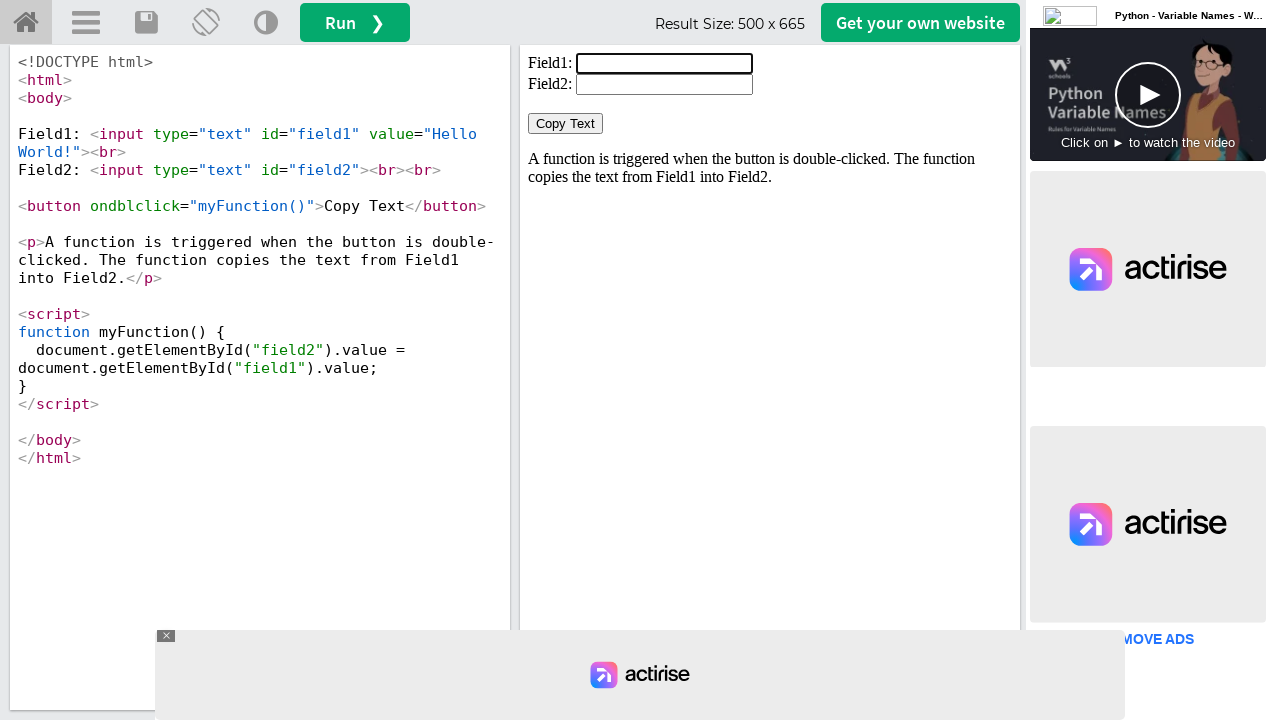

Filled first input field with 'jyoti mane' on #iframeResult >> internal:control=enter-frame >> input#field1
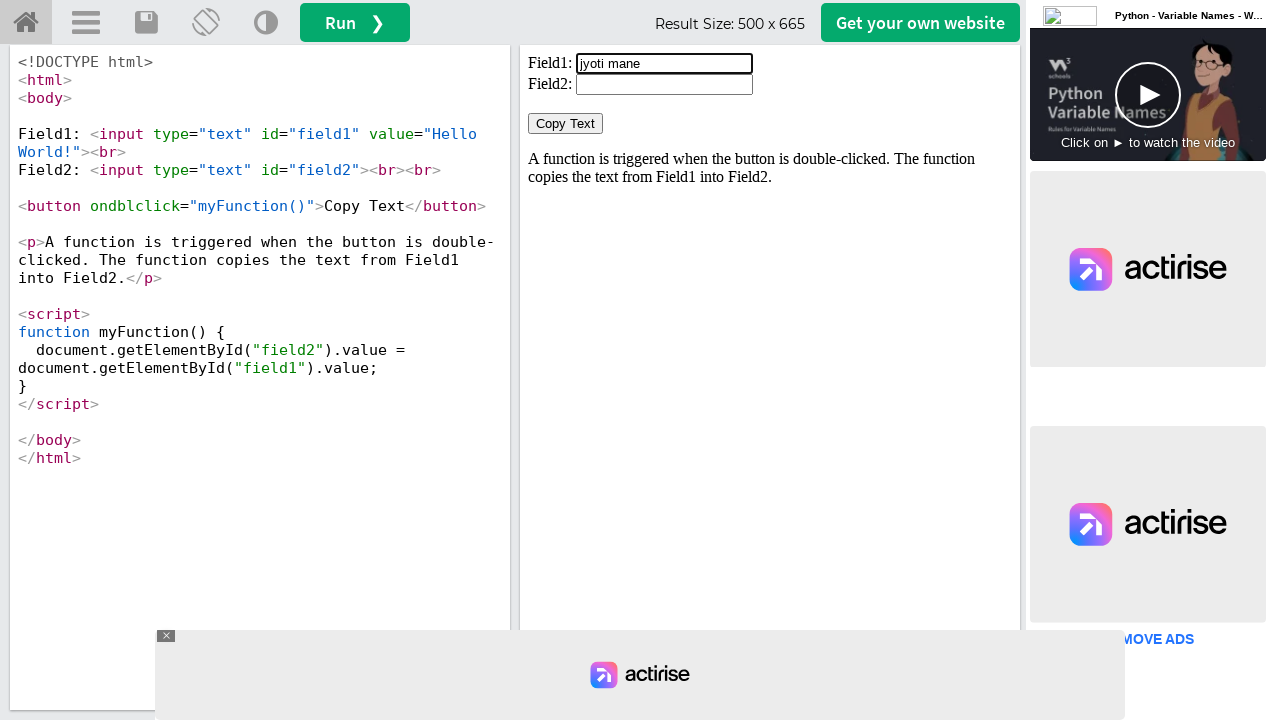

Double-clicked the 'Copy Text' button at (566, 124) on #iframeResult >> internal:control=enter-frame >> button:has-text('Copy Text')
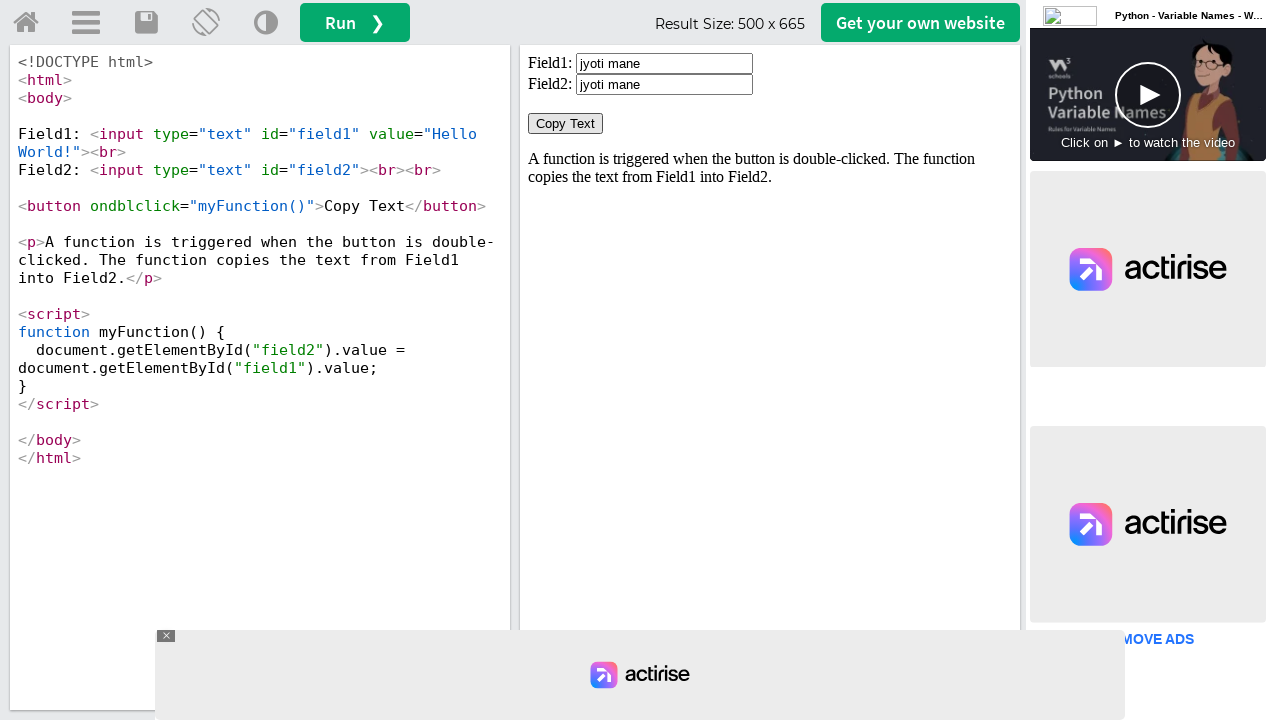

Waited 500ms for copy action to complete
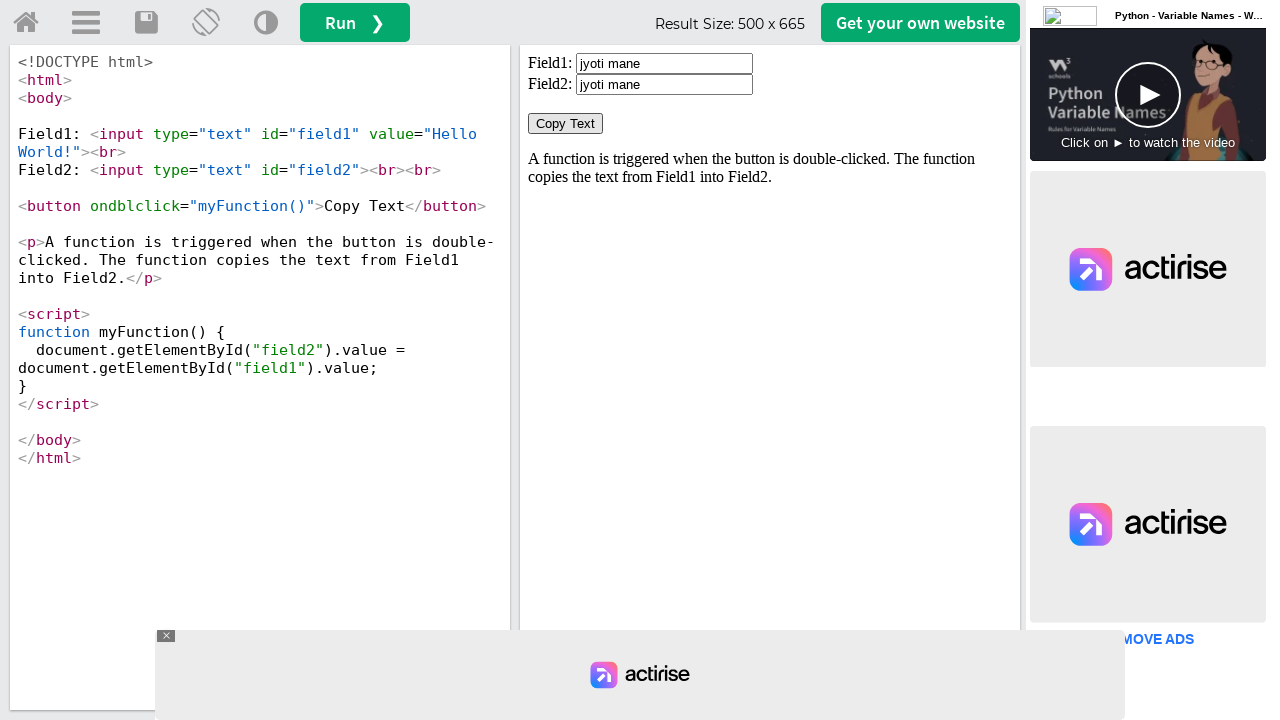

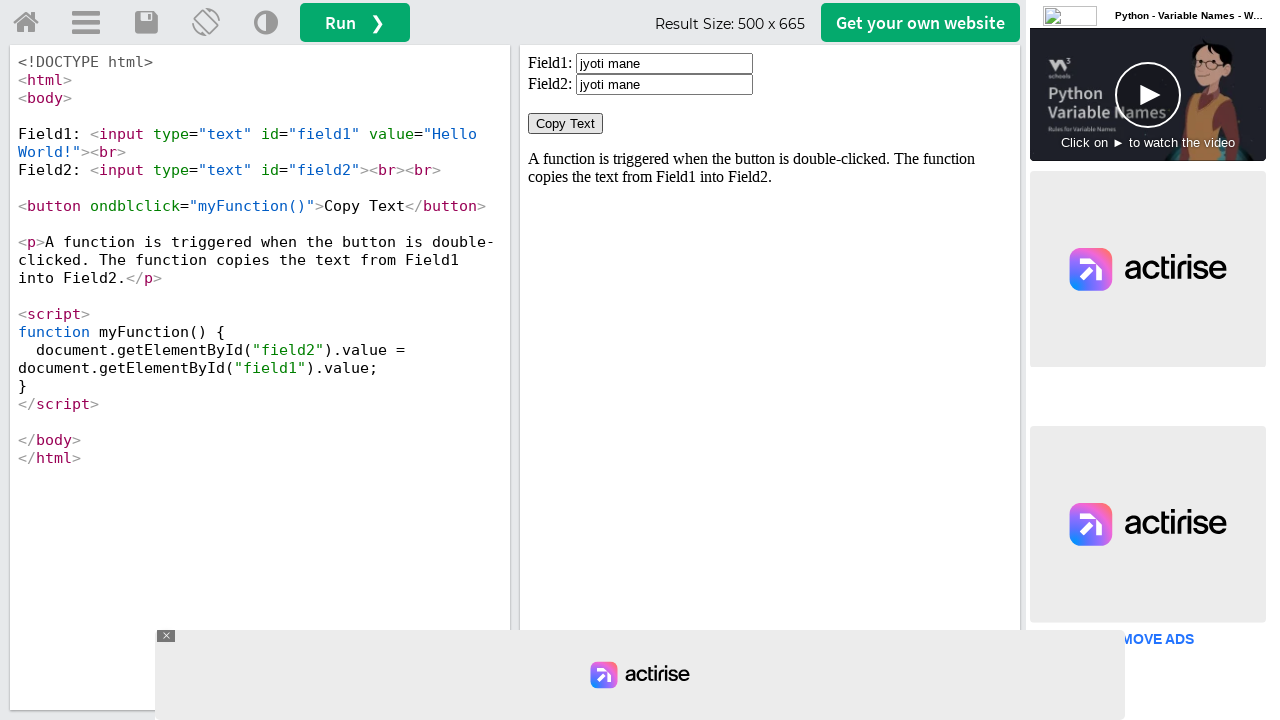